Navigates to a dropdown practice page on Rahul Shetty Academy website

Starting URL: https://rahulshettyacademy.com/dropdownsPractise/

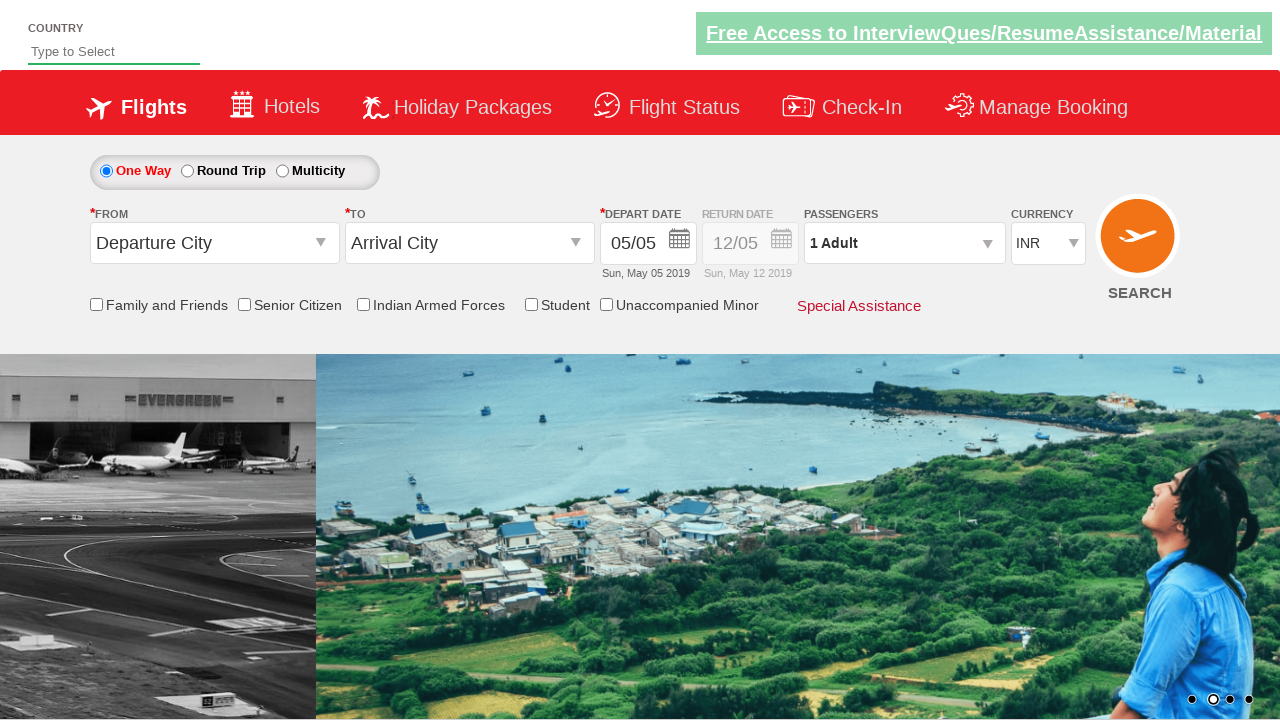

Navigated to Rahul Shetty Academy dropdowns practice page and waited for network to idle
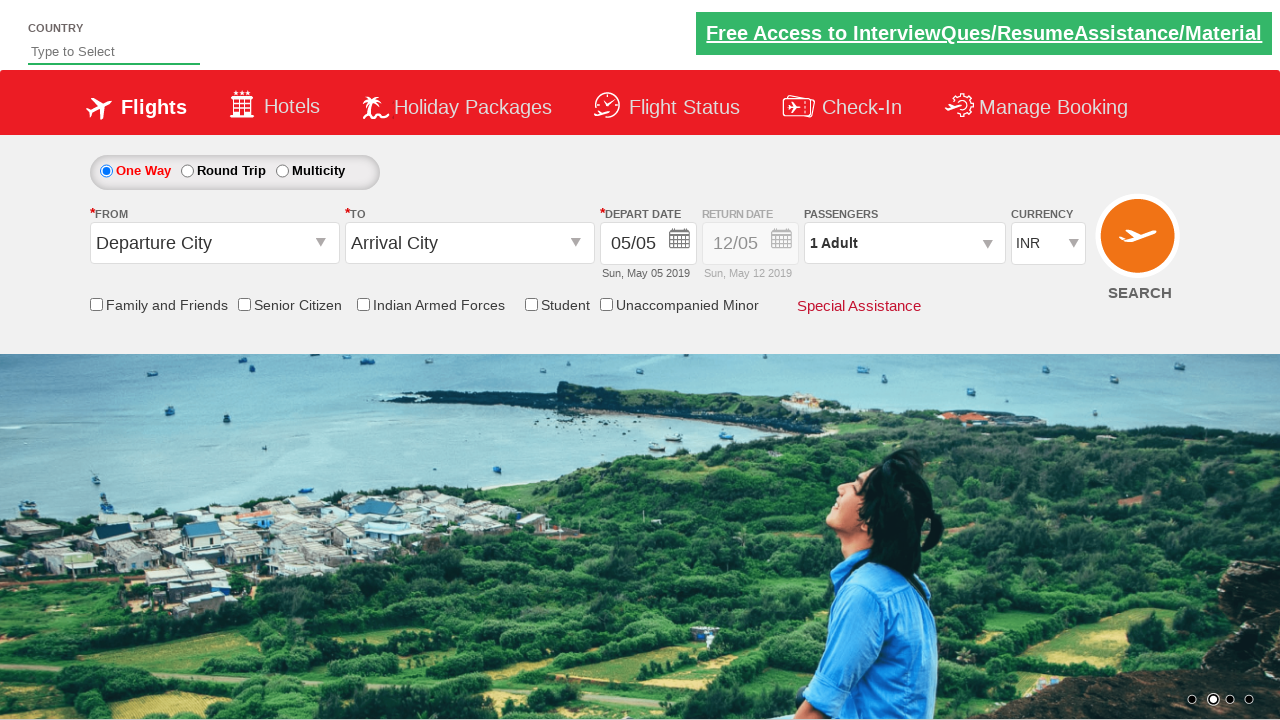

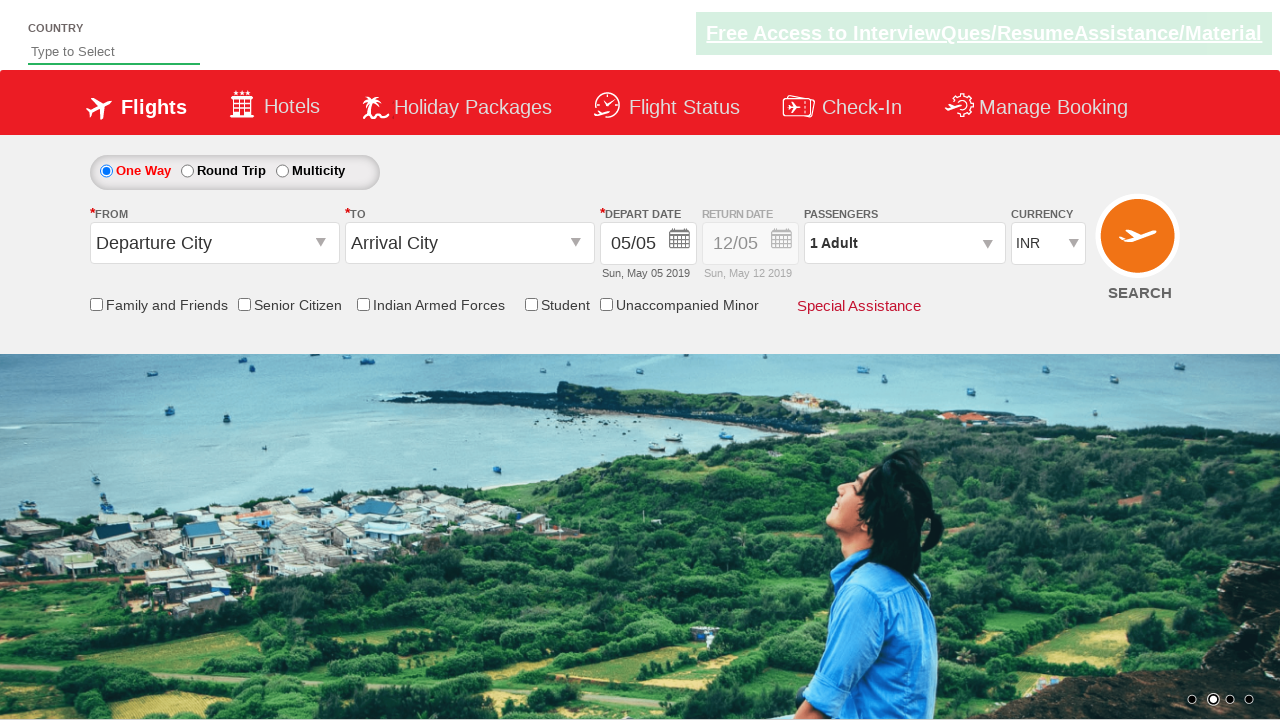